Tests browser navigation functionality by navigating to a college website, then to the fulltime programs page, using back/forward browser controls

Starting URL: https://www.conestogac.on.ca/

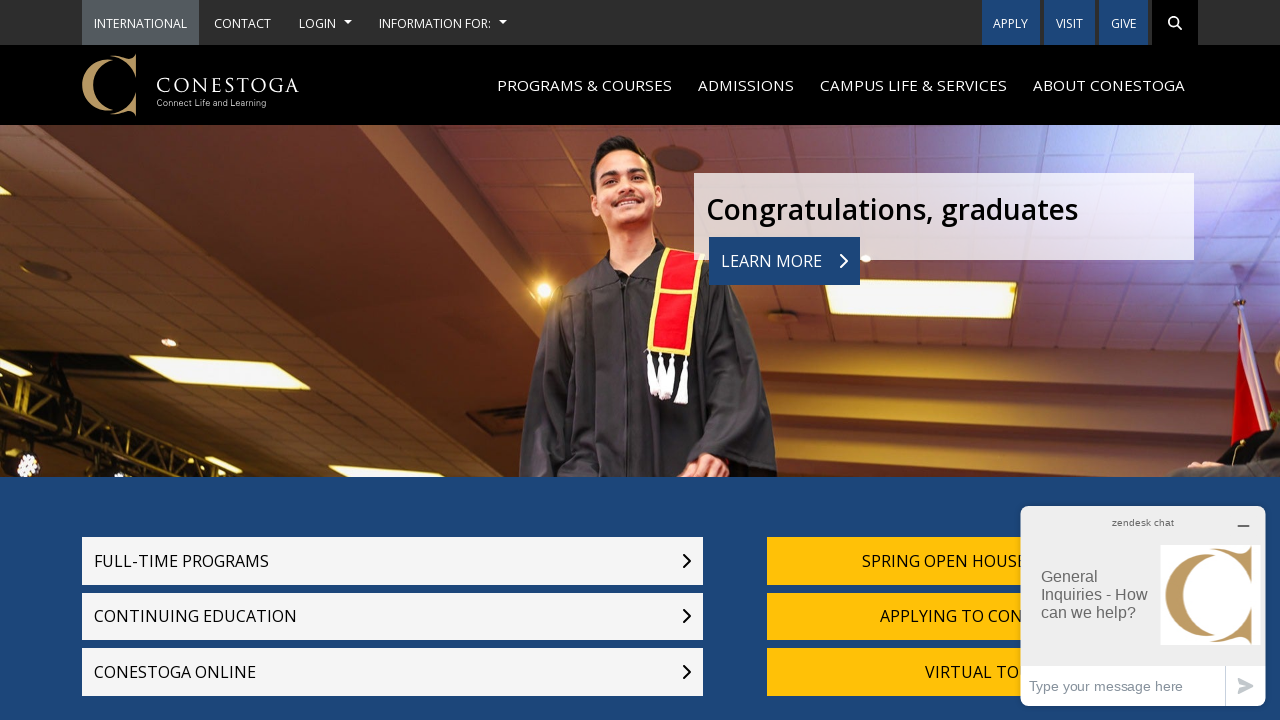

Navigated to fulltime programs page at https://www.conestogac.on.ca/fulltime
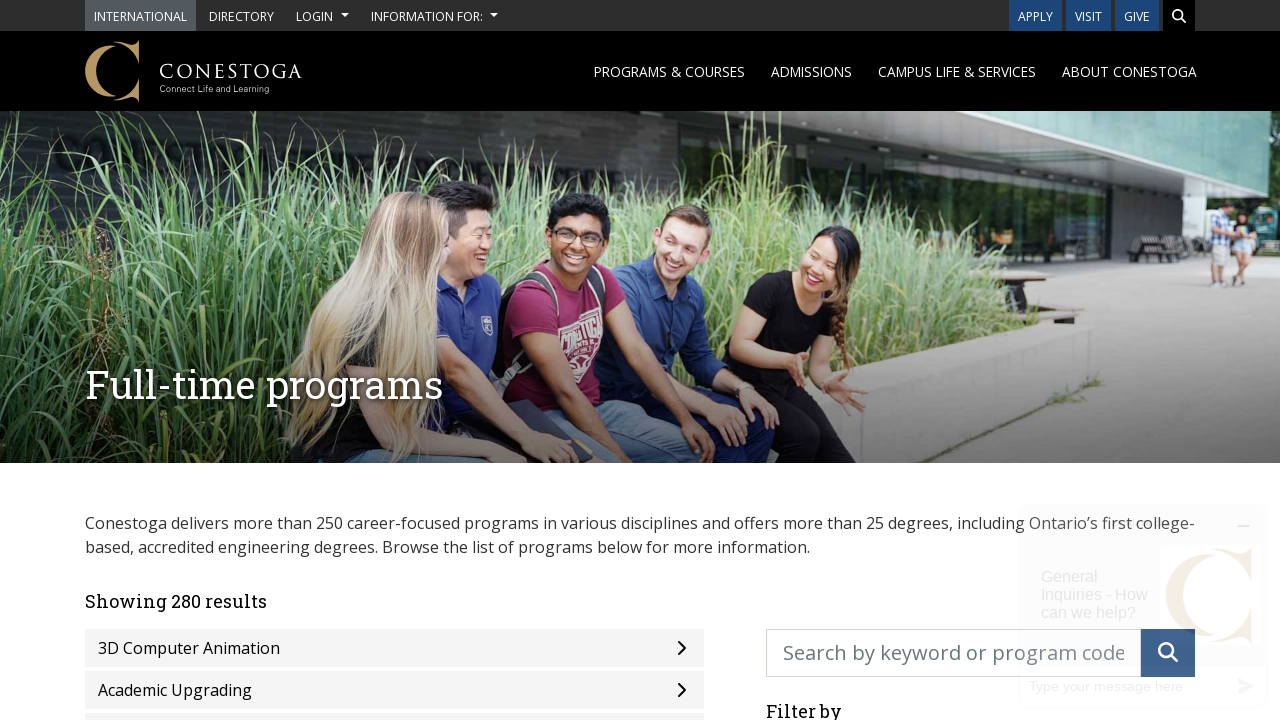

Clicked back button to return to main college page
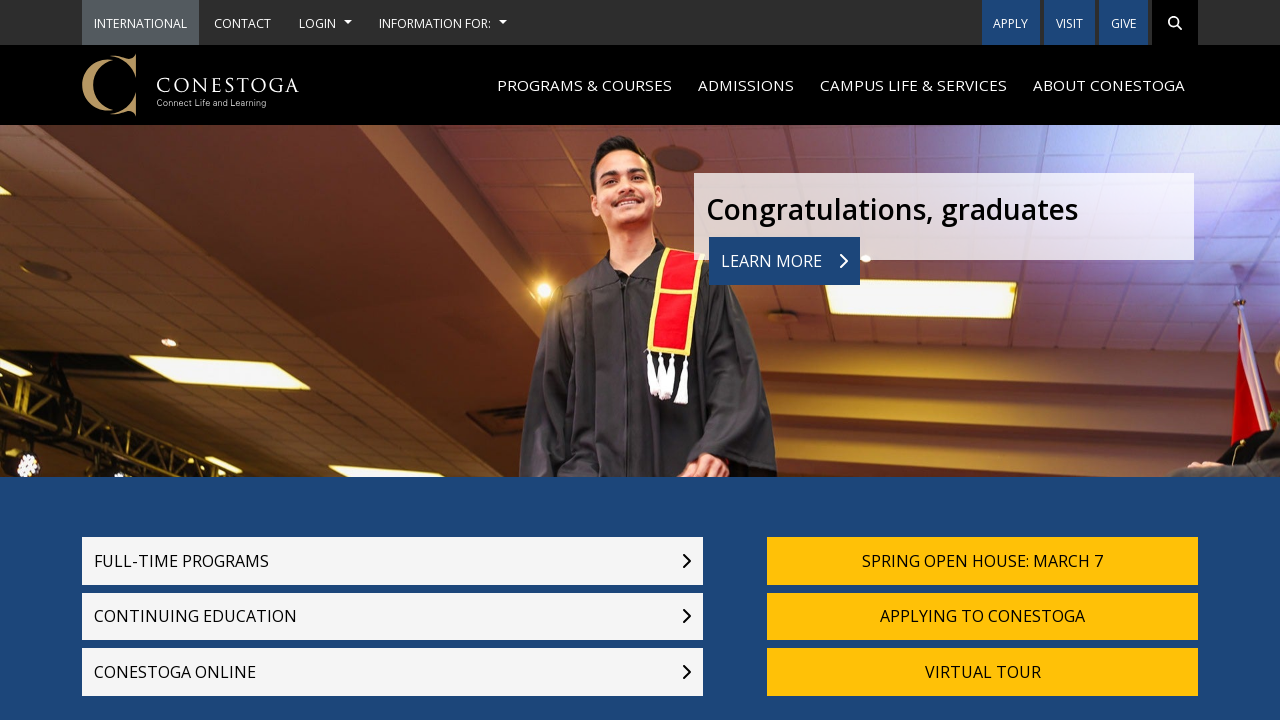

Clicked forward button to navigate back to fulltime programs page
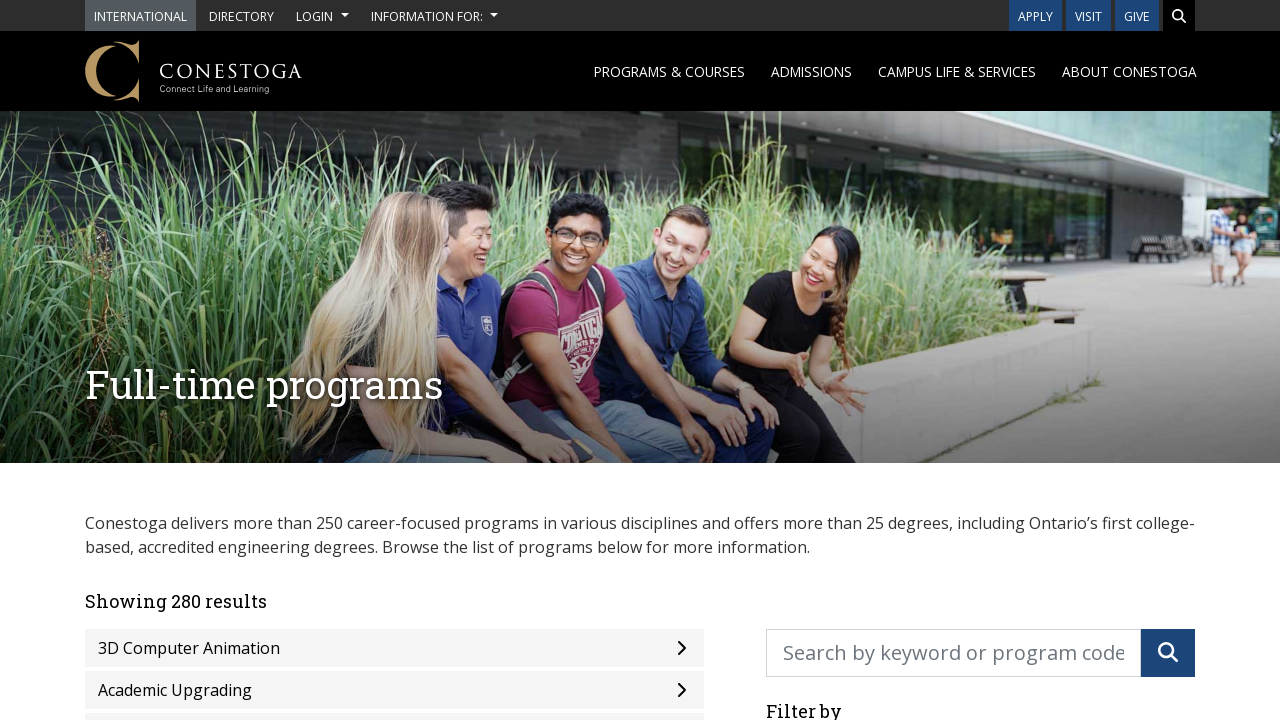

Waited for page DOM to load completely
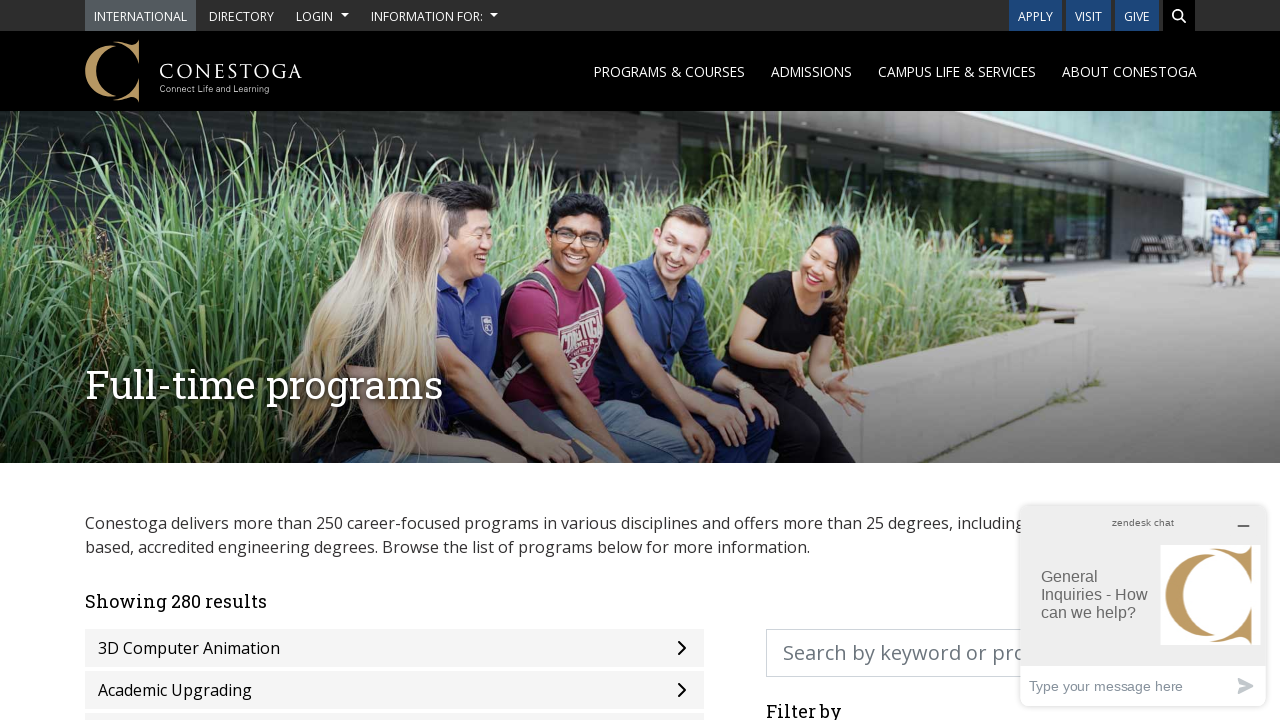

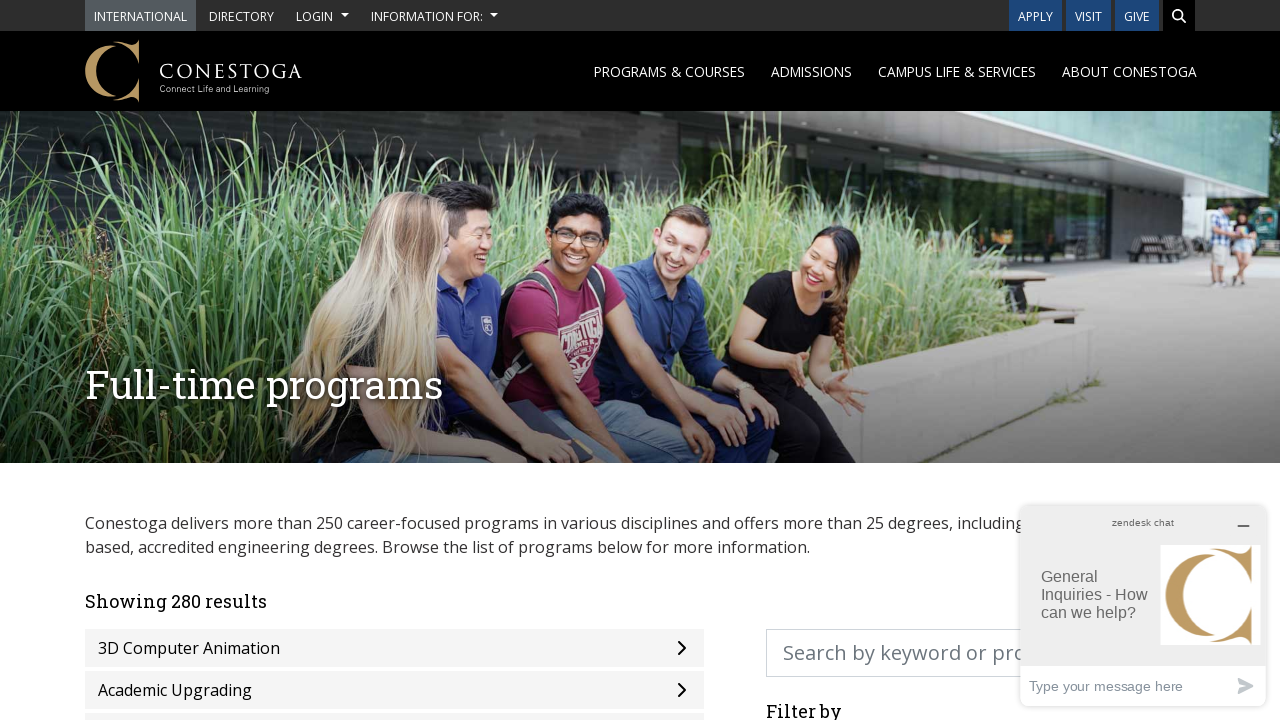